Tests browser window handling functionality by clicking buttons to open new tabs and windows

Starting URL: https://www.tutorialspoint.com/selenium/practice/browser-windows.php

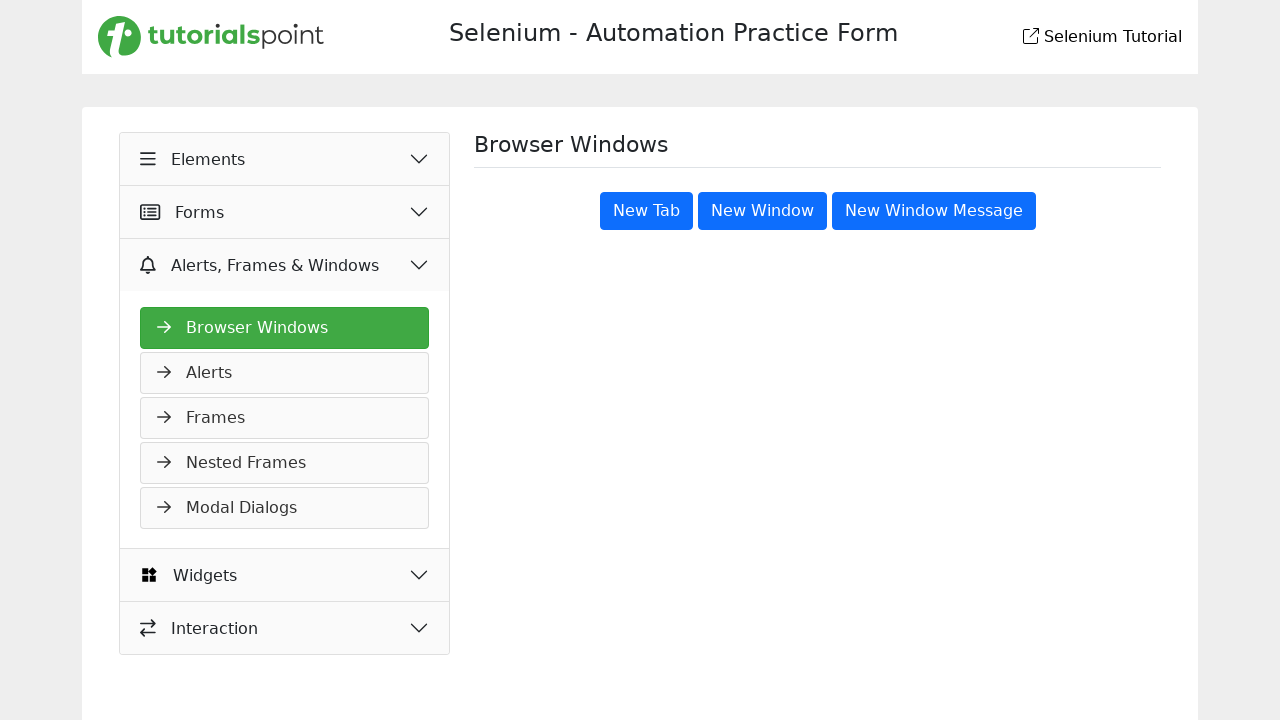

Clicked 'New Tab' button to open new tab at (646, 211) on button[title='New Tab']
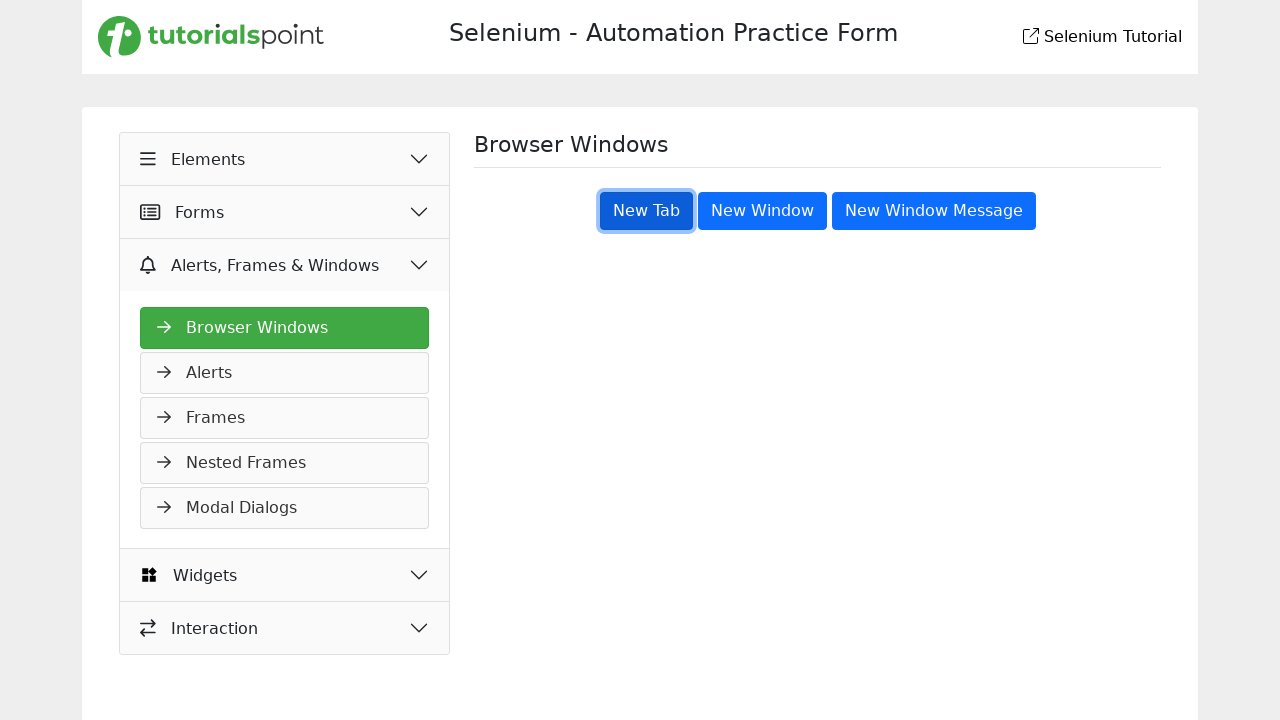

Clicked 'New Window' button to open new window at (762, 211) on button:text('New Window')
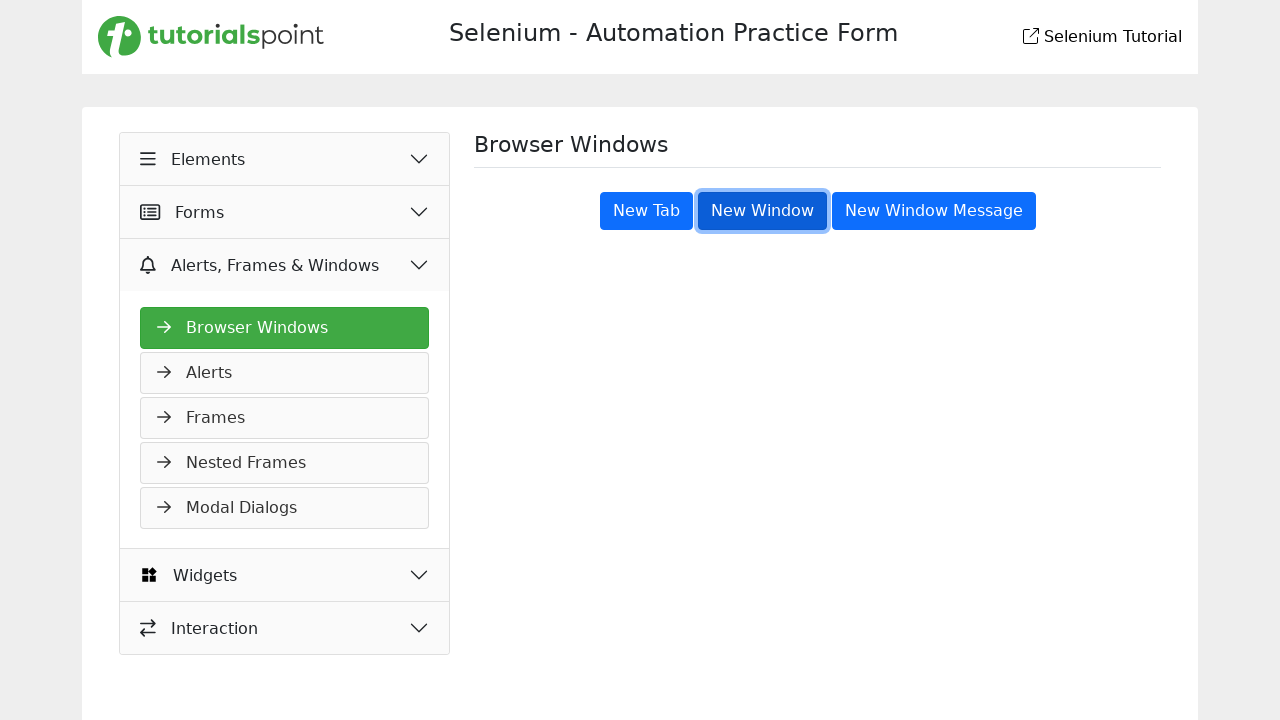

Clicked 'New Window Message' button to open new window with message at (934, 211) on button:text('New Window Message')
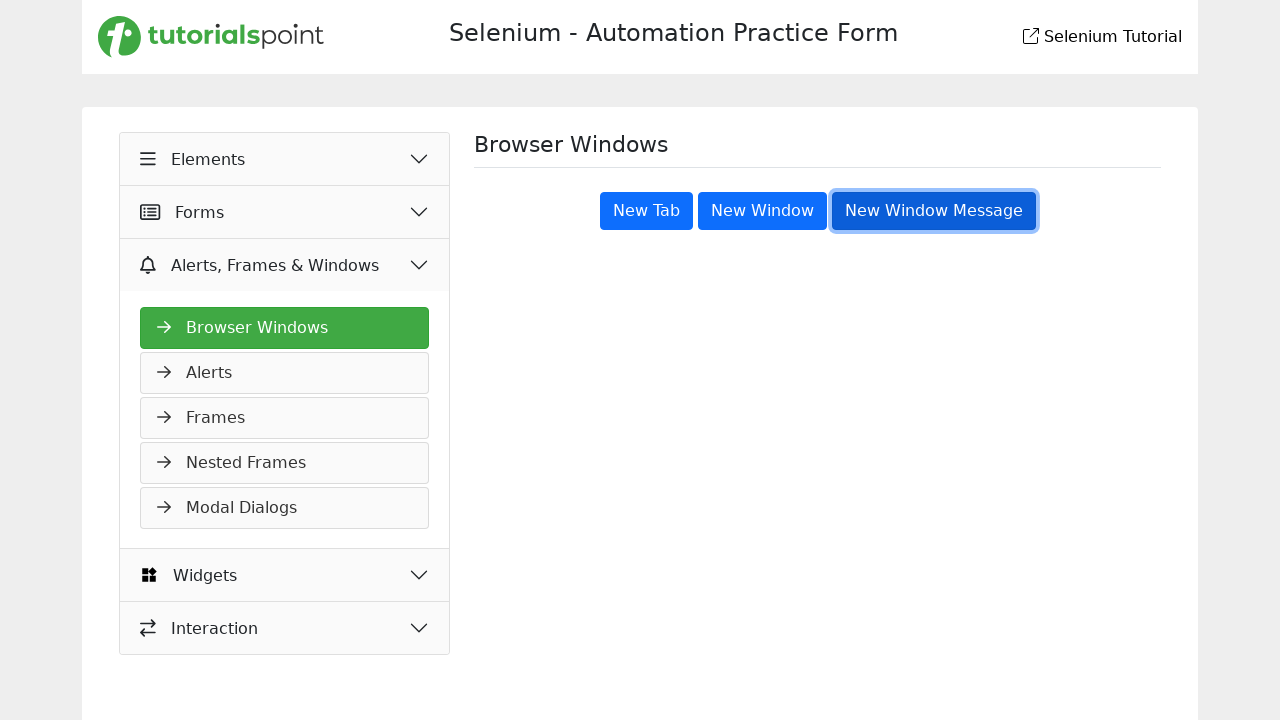

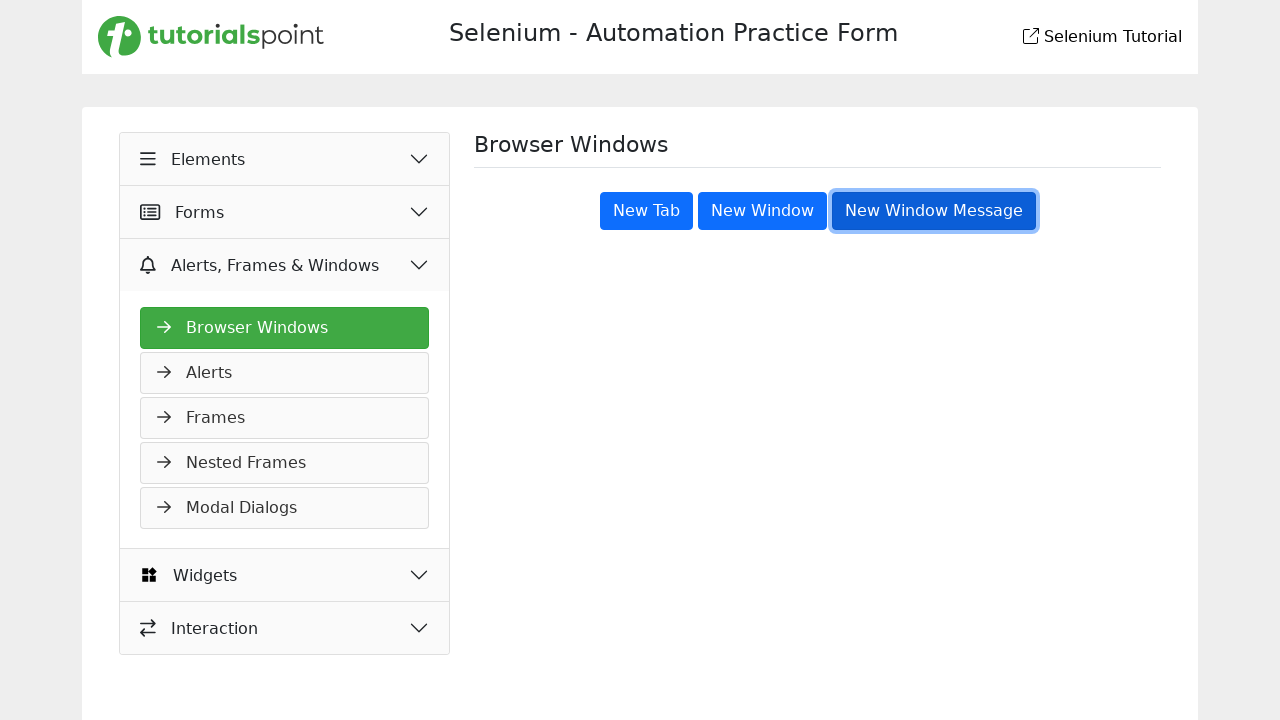